Tests mobile phone top-up form by filling in phone number, amount, and payment card details, then submitting the form

Starting URL: https://next.privat24.ua/mobile

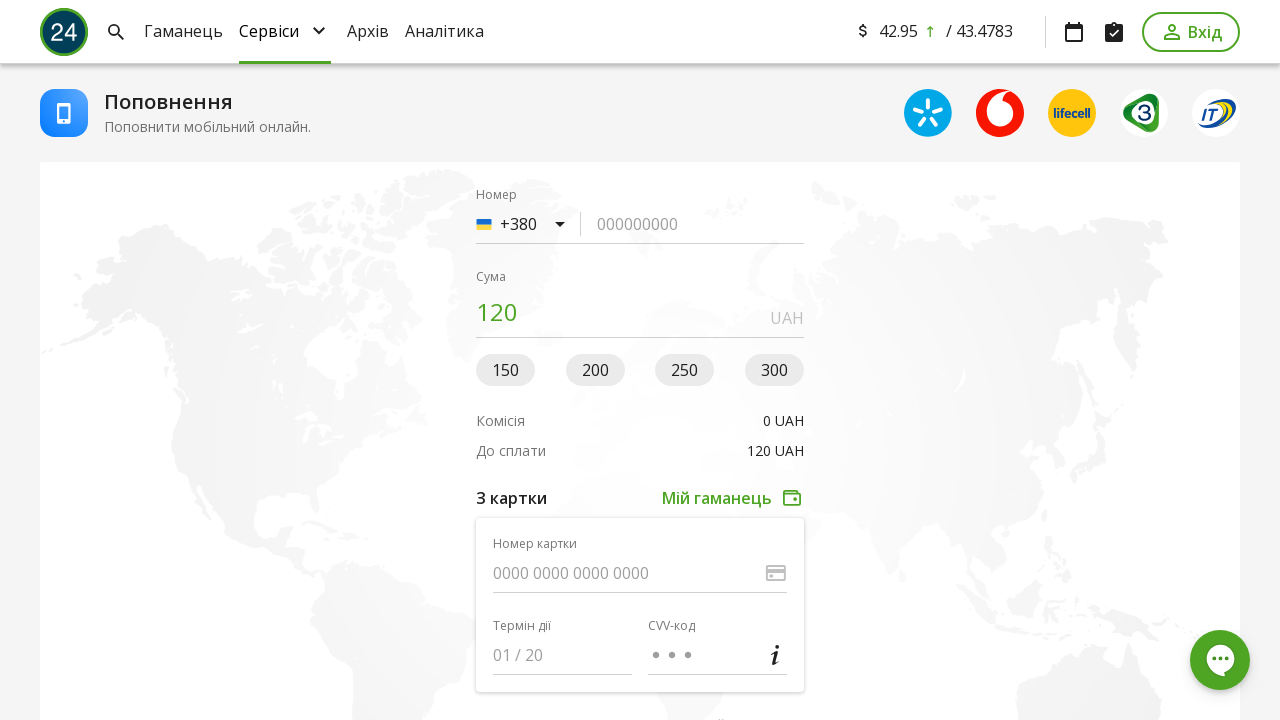

Filled phone number field with '323232323' on input[data-qa-node='phone-number']
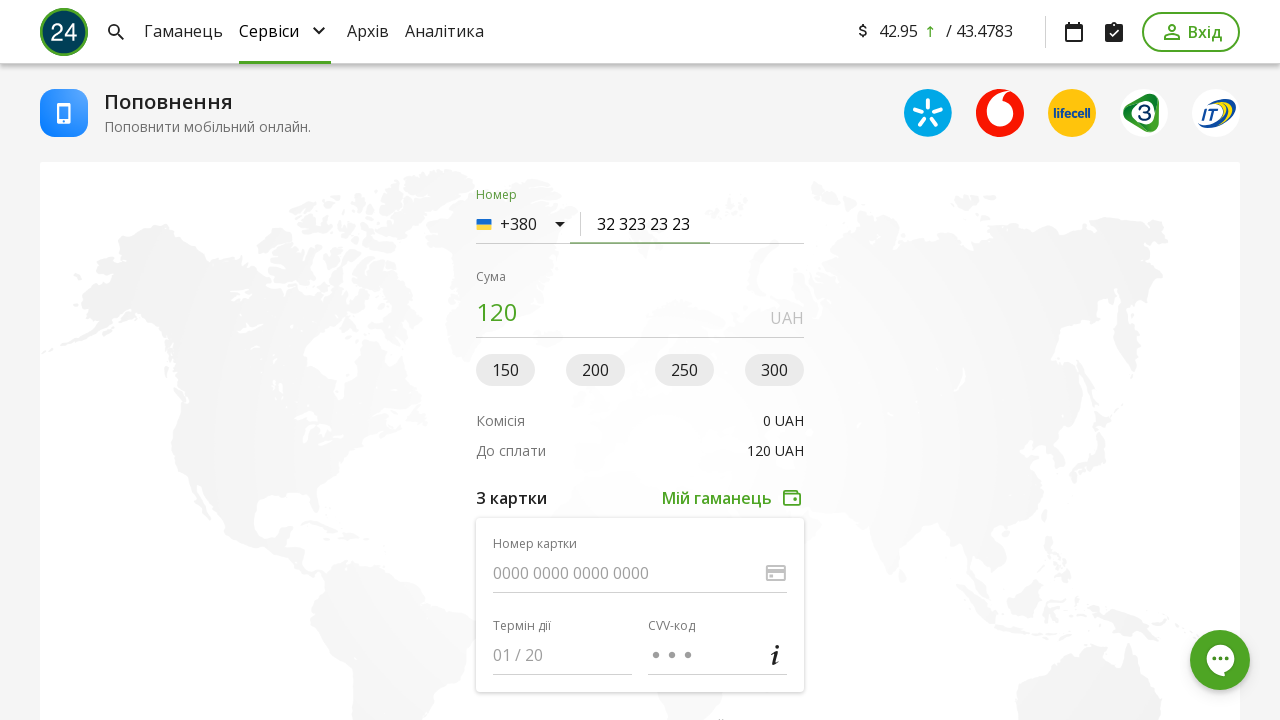

Filled amount field with '1' on input[data-qa-node='amount']
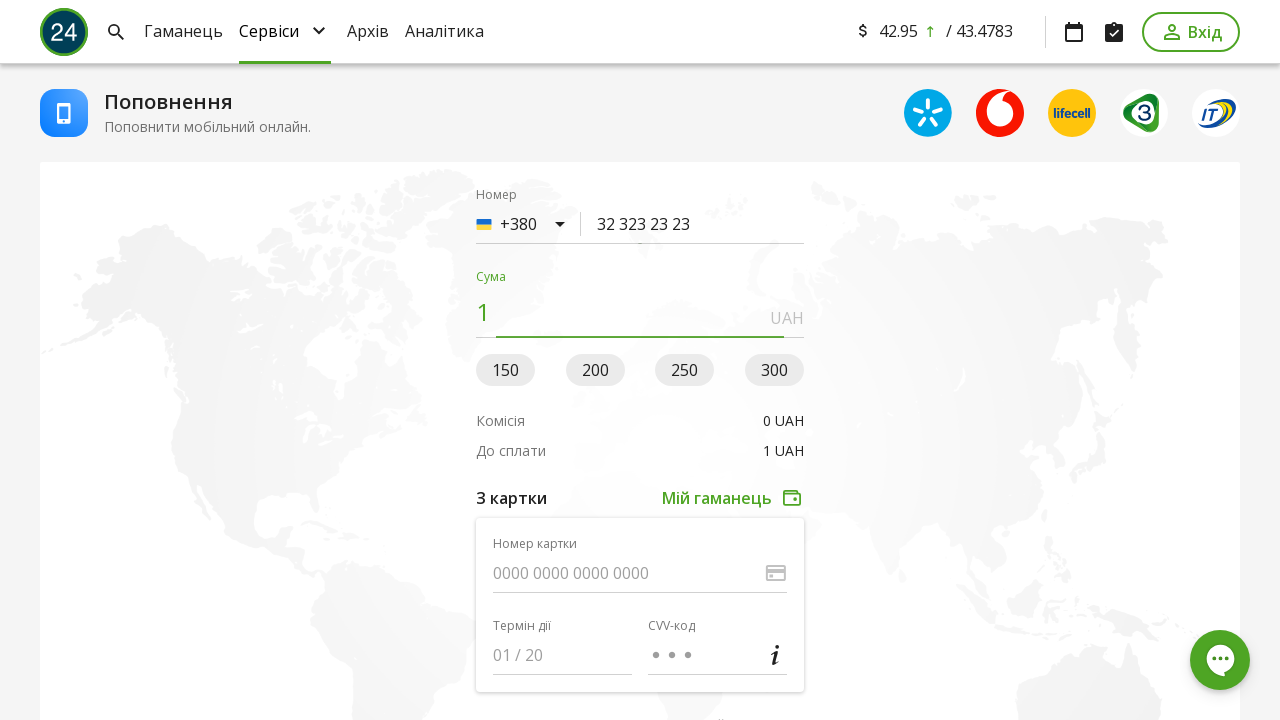

Filled card number field with '4567739561253907' on input[data-qa-node='numberdebitSource']
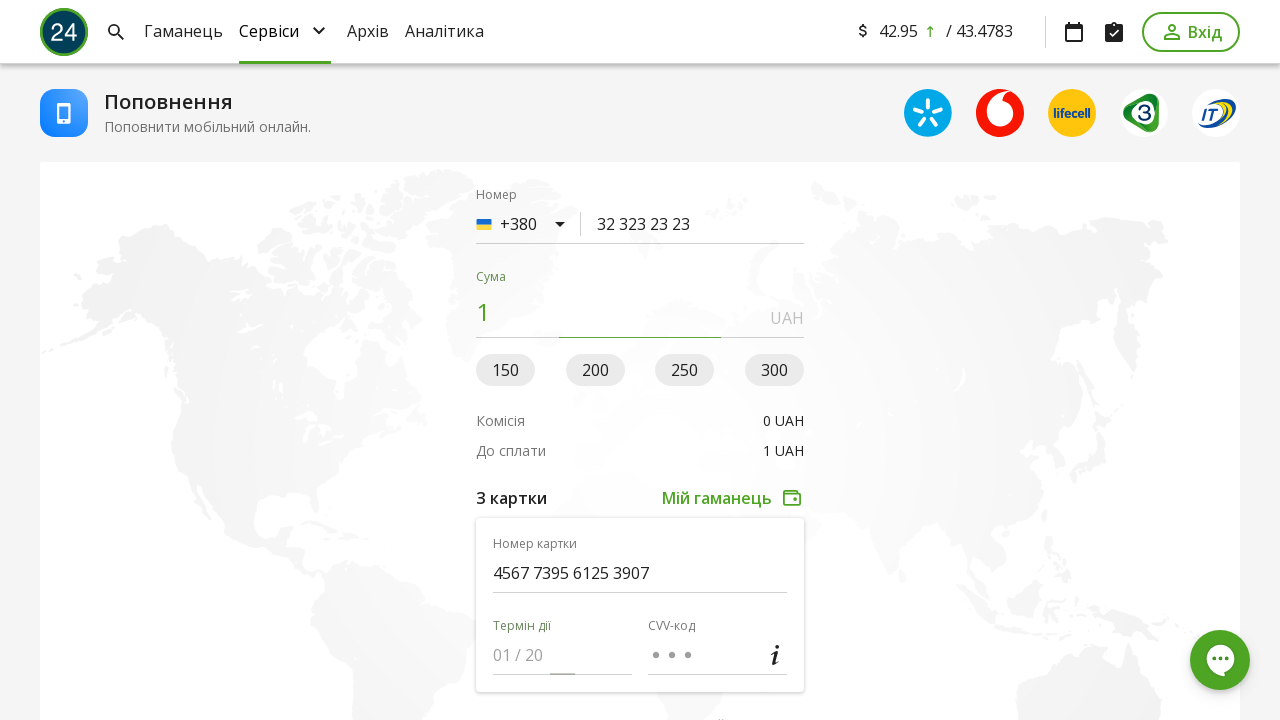

Filled expiration date field with '1221' on input[data-qa-node='expiredebitSource']
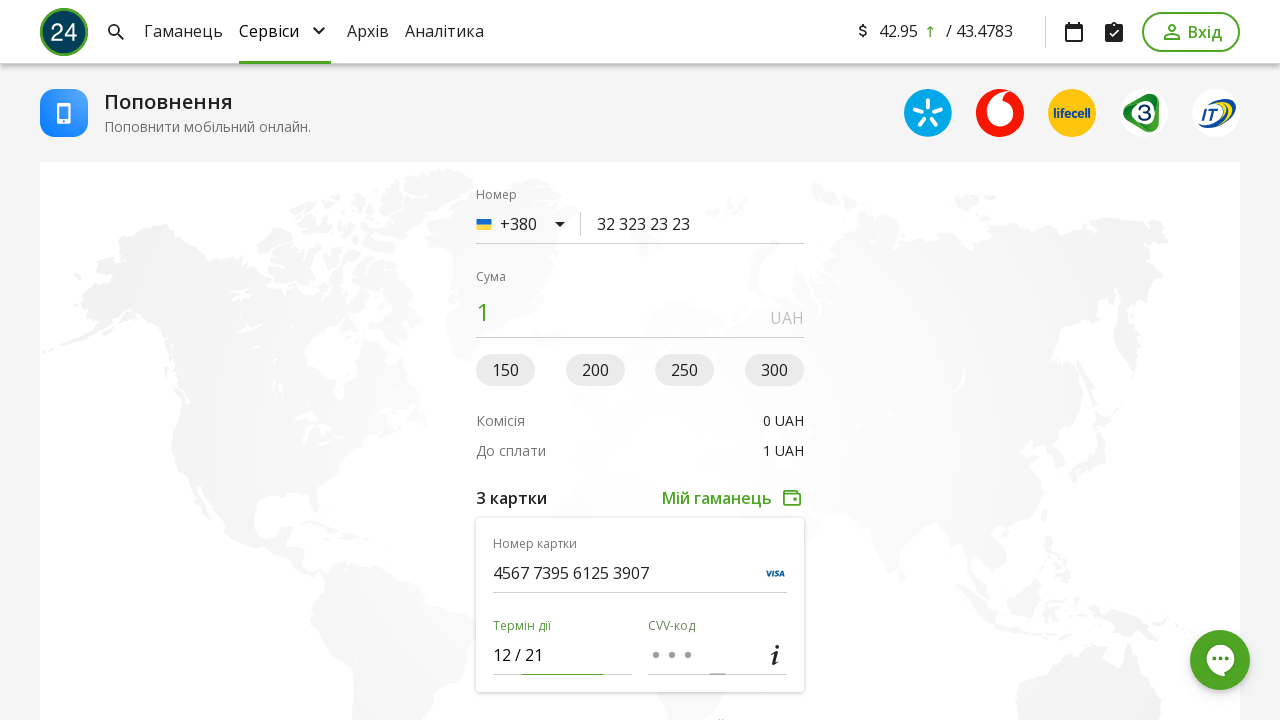

Filled CVV field with '123' on input[data-qa-node='cvvdebitSource']
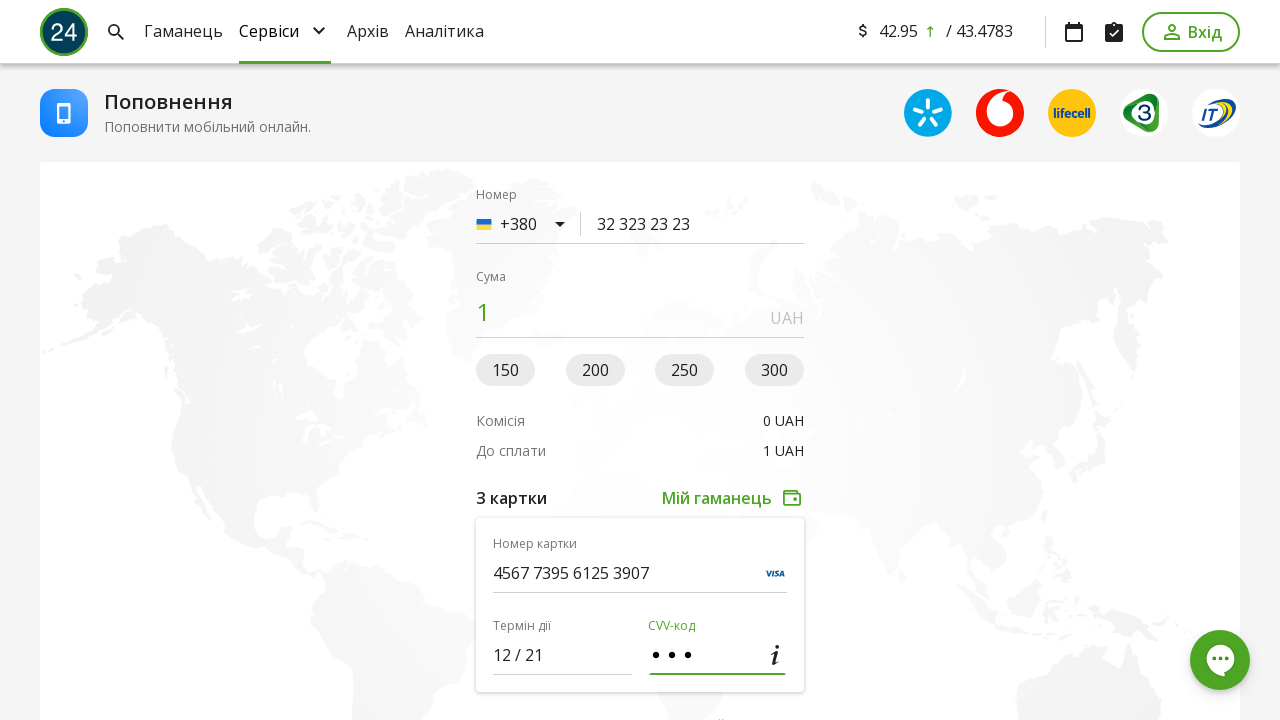

Clicked submit button to complete mobile phone top-up form at (640, 360) on button[data-qa-node='submit']
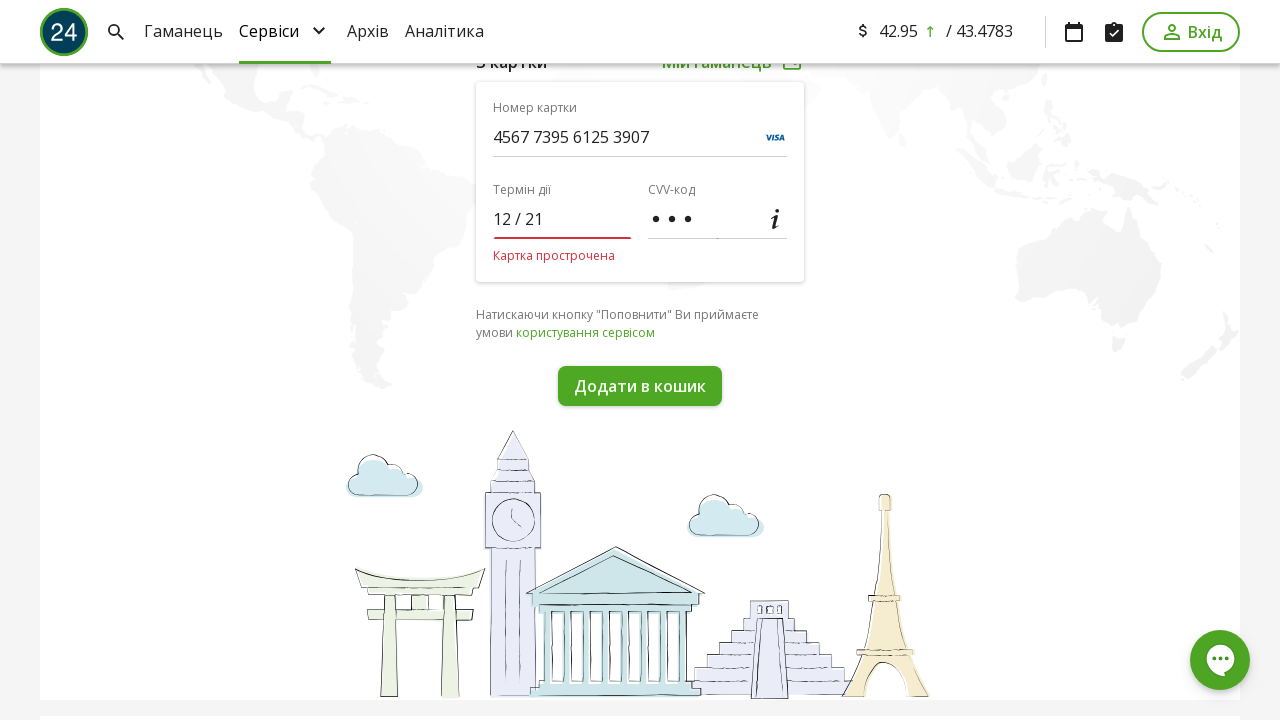

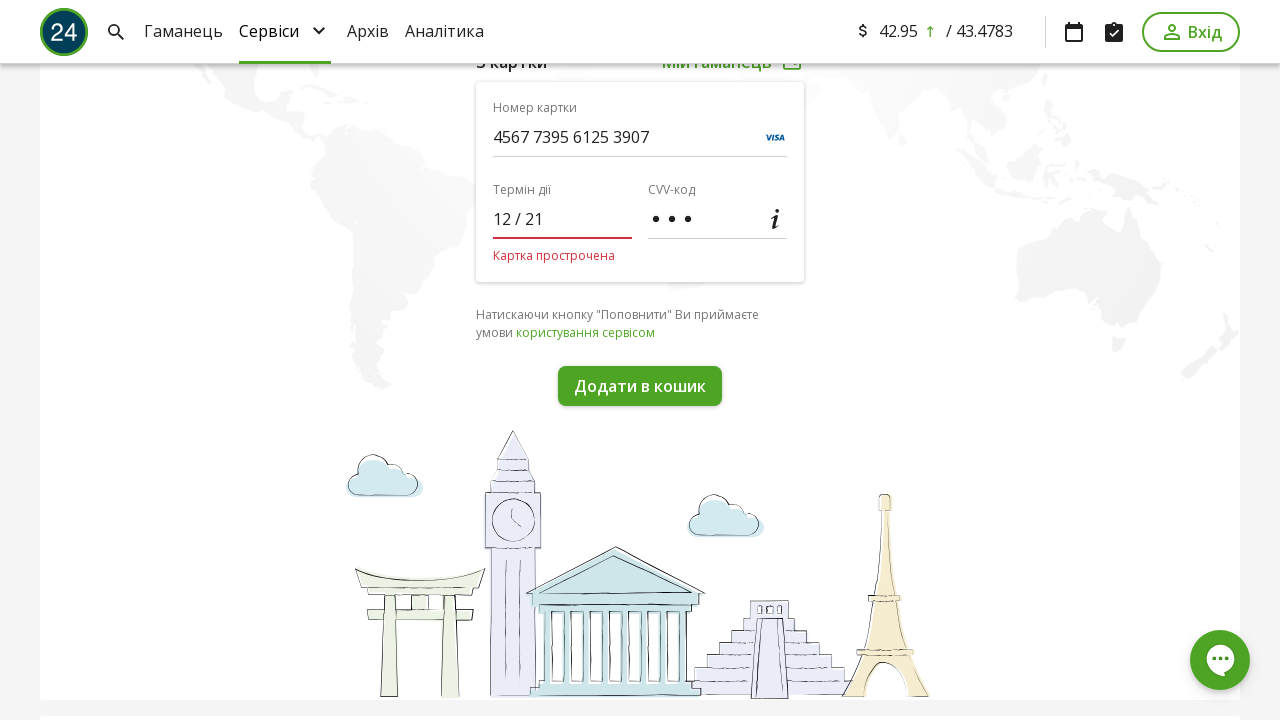